Tests dropdown selection by selecting 'Apple' from a fruits dropdown and verifying the selection

Starting URL: https://letcode.in/dropdowns

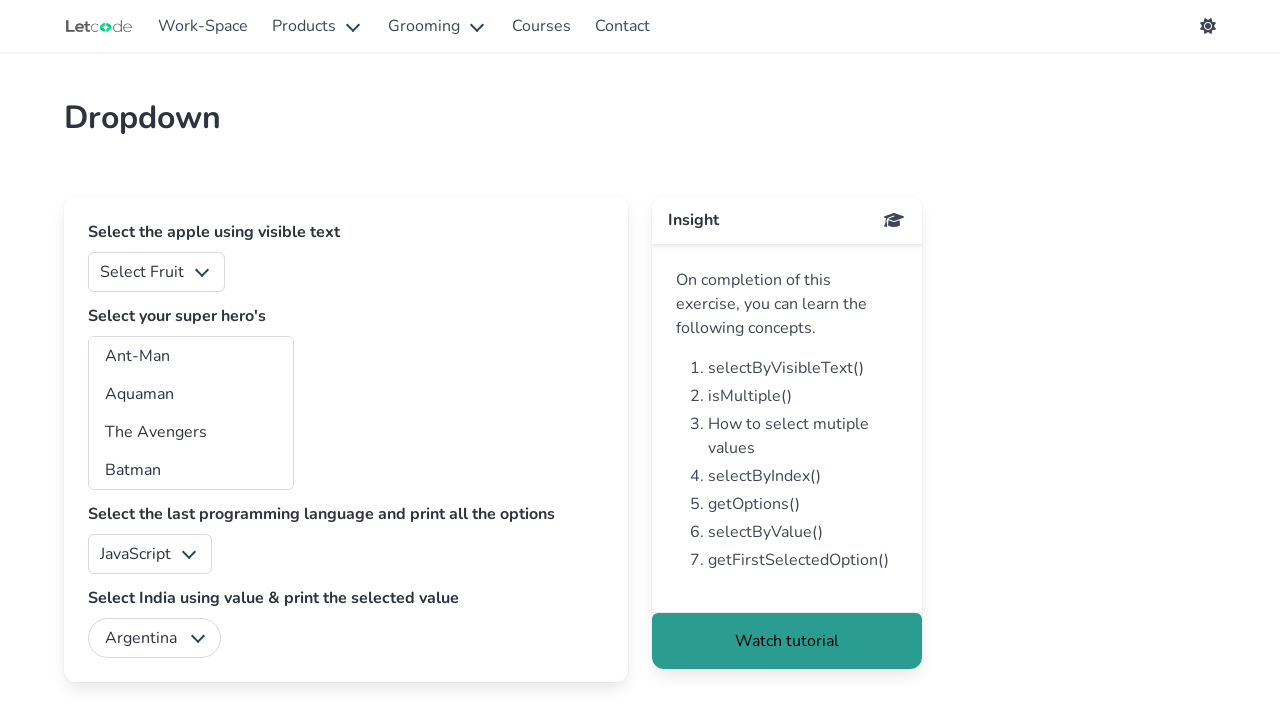

Selected 'Apple' from the fruits dropdown on #fruits
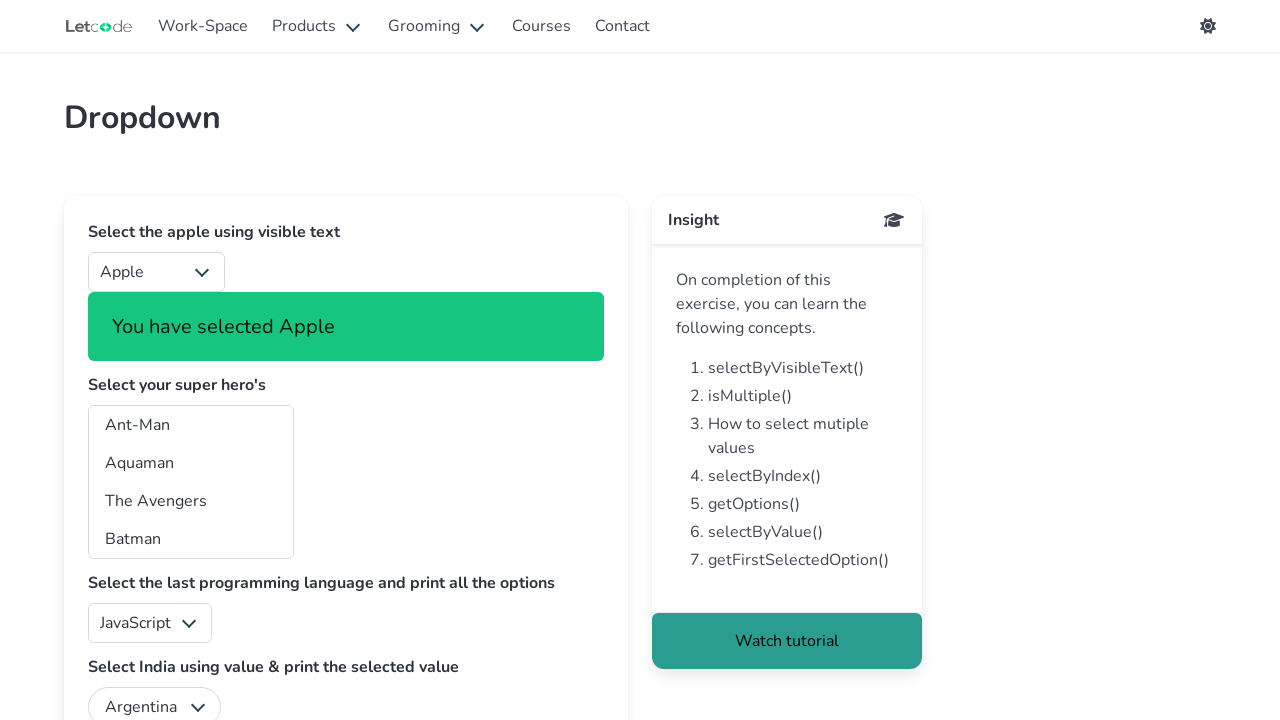

Verified that 'Apple' is selected in the fruits dropdown
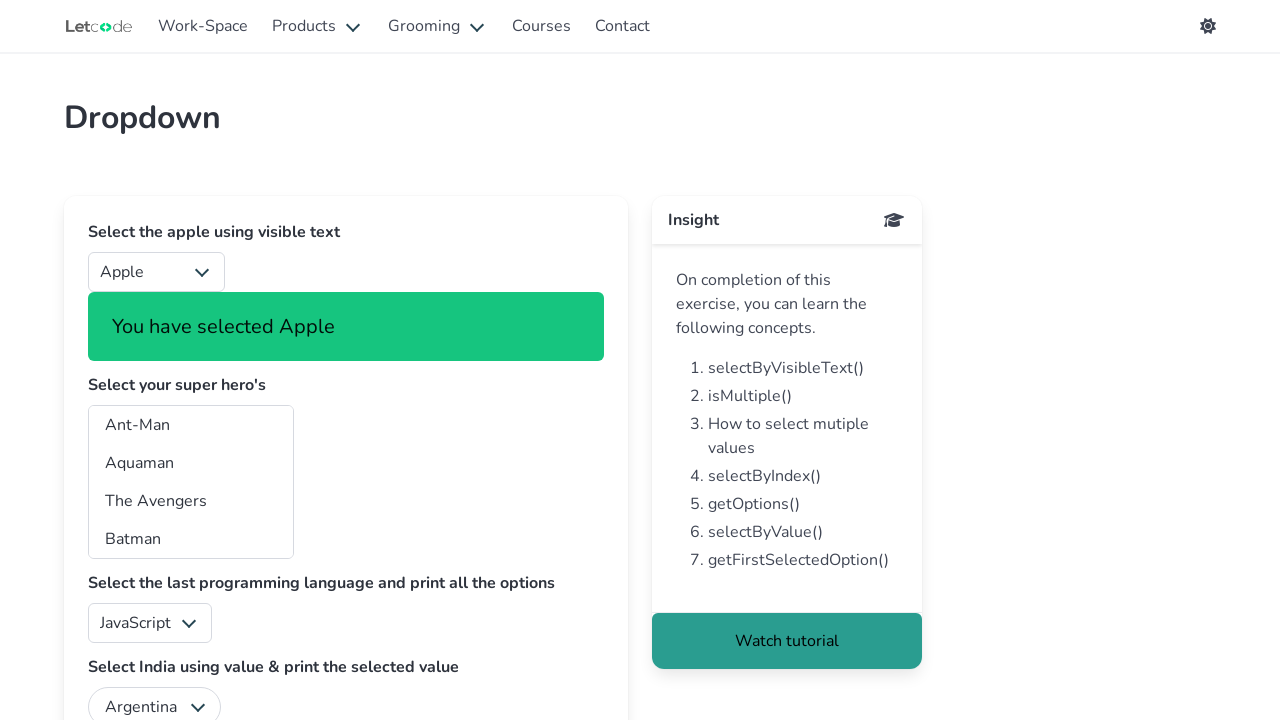

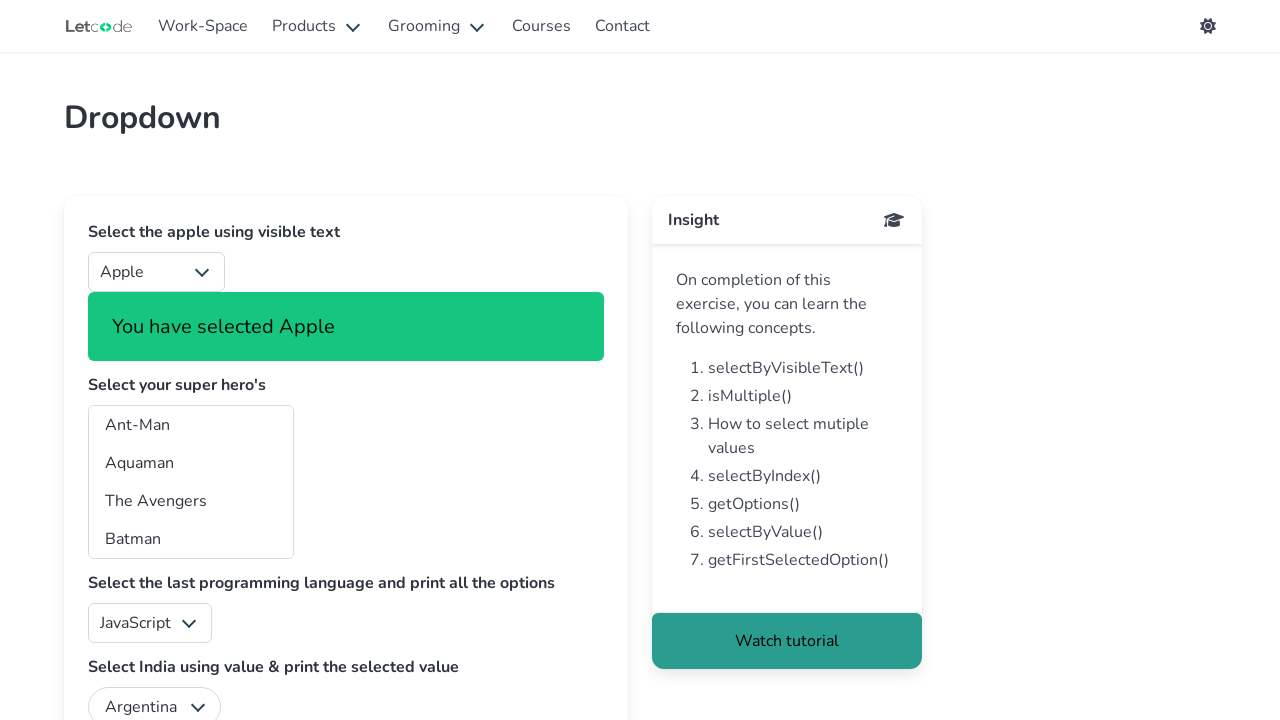